Tests that the demoqa.com homepage displays exactly 6 cards by verifying the count of elements with class "card"

Starting URL: https://demoqa.com/

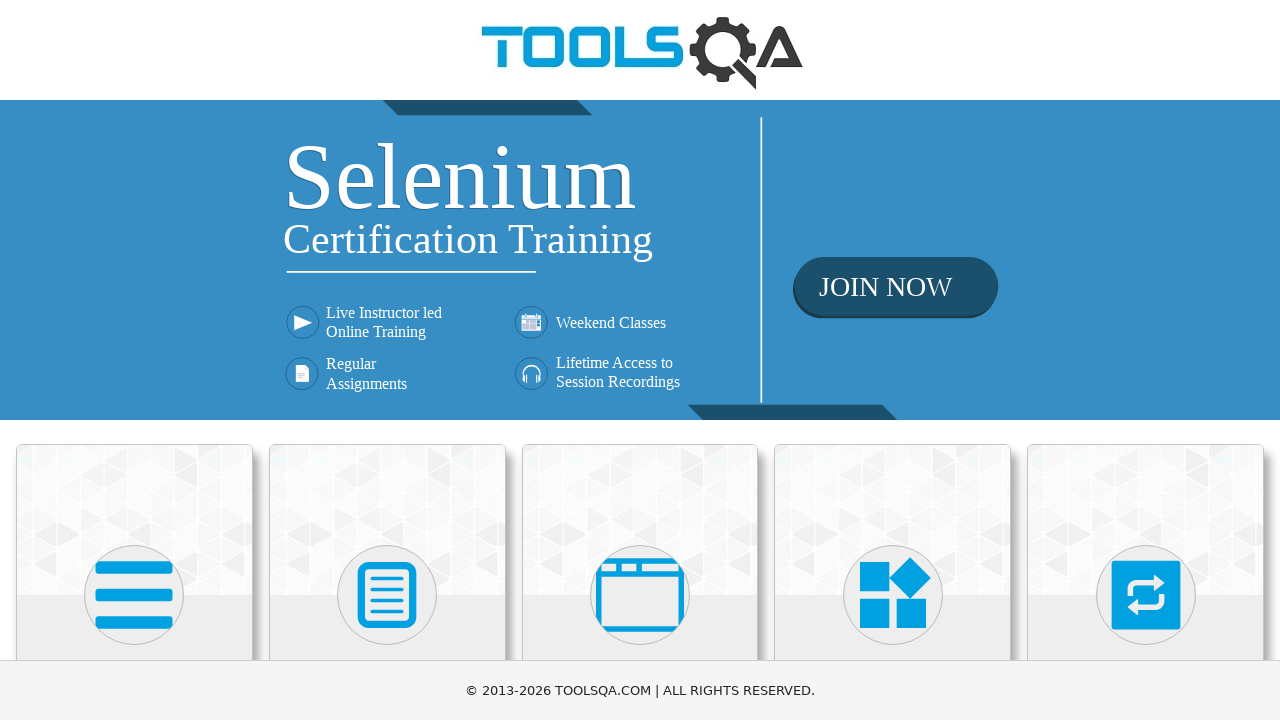

Navigated to https://demoqa.com/
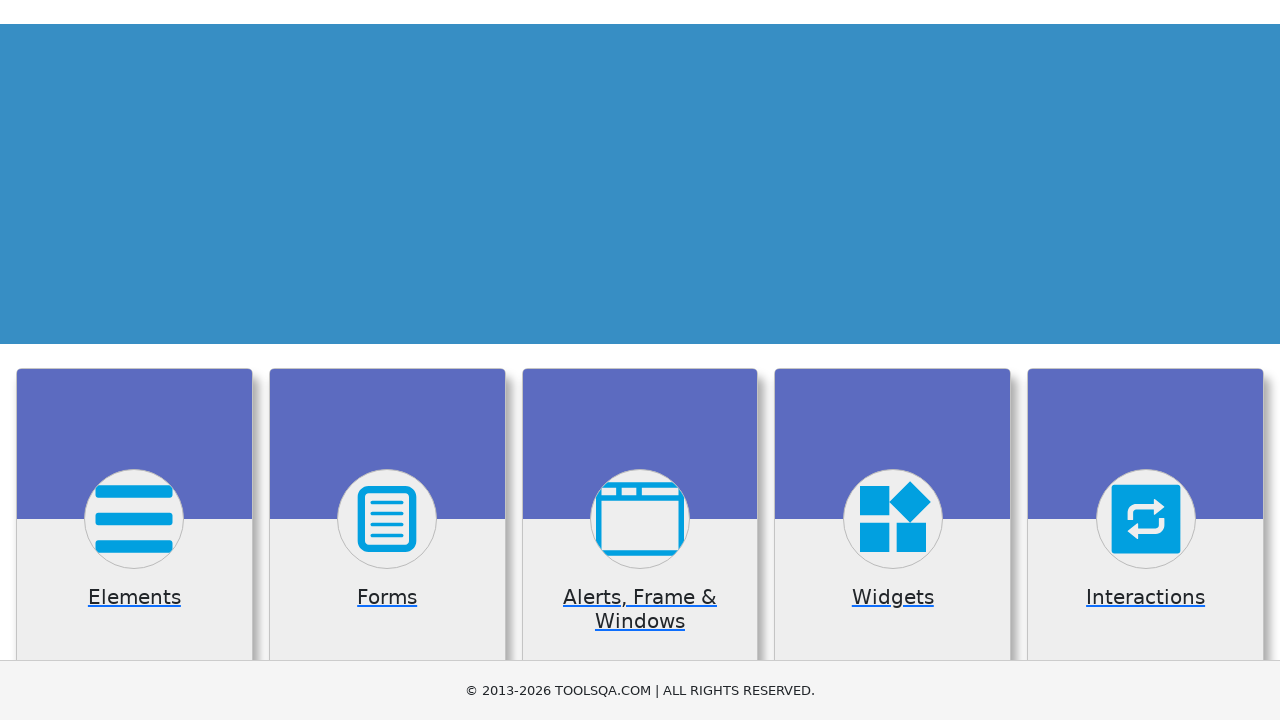

Found 6 card elements on the page
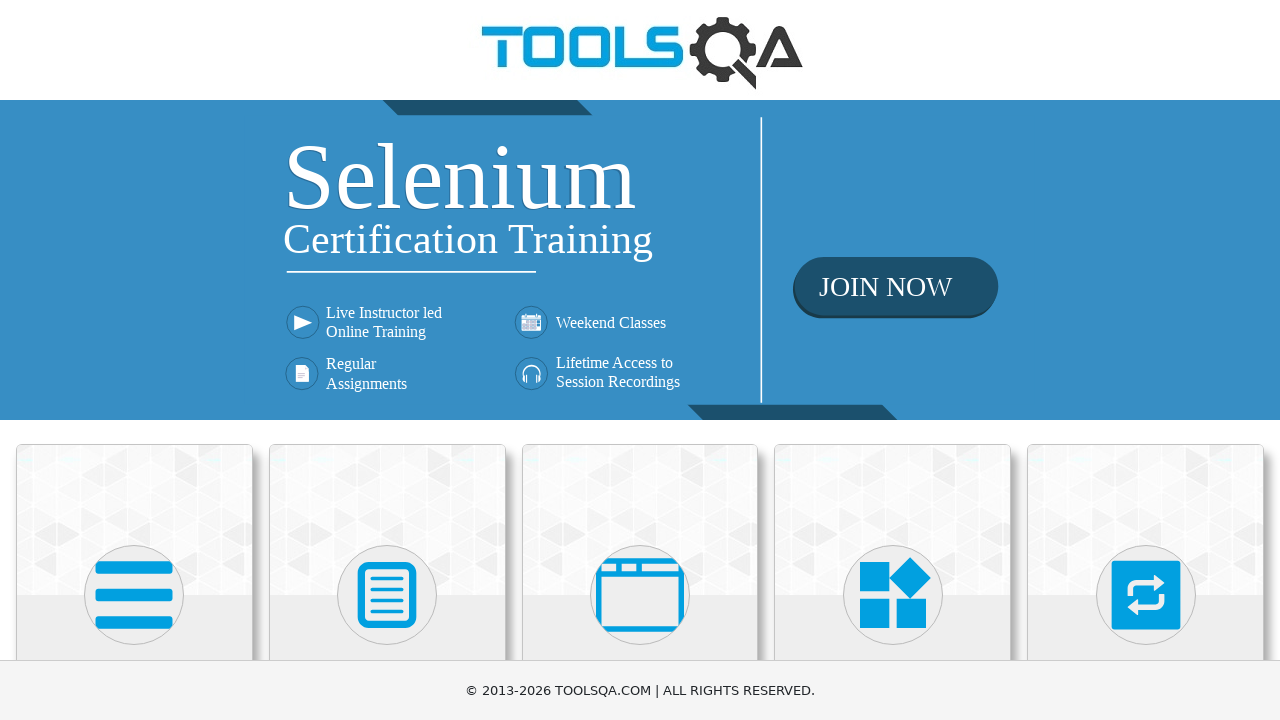

Assertion passed: exactly 6 cards are displayed on the homepage
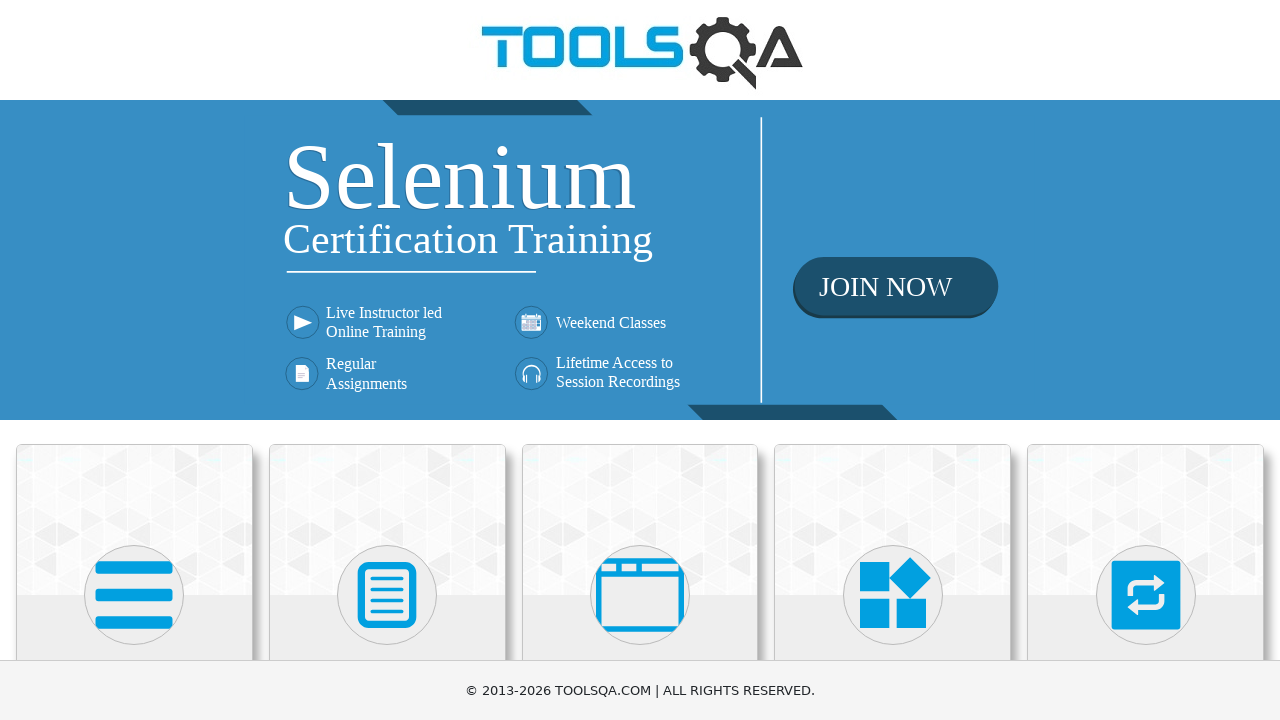

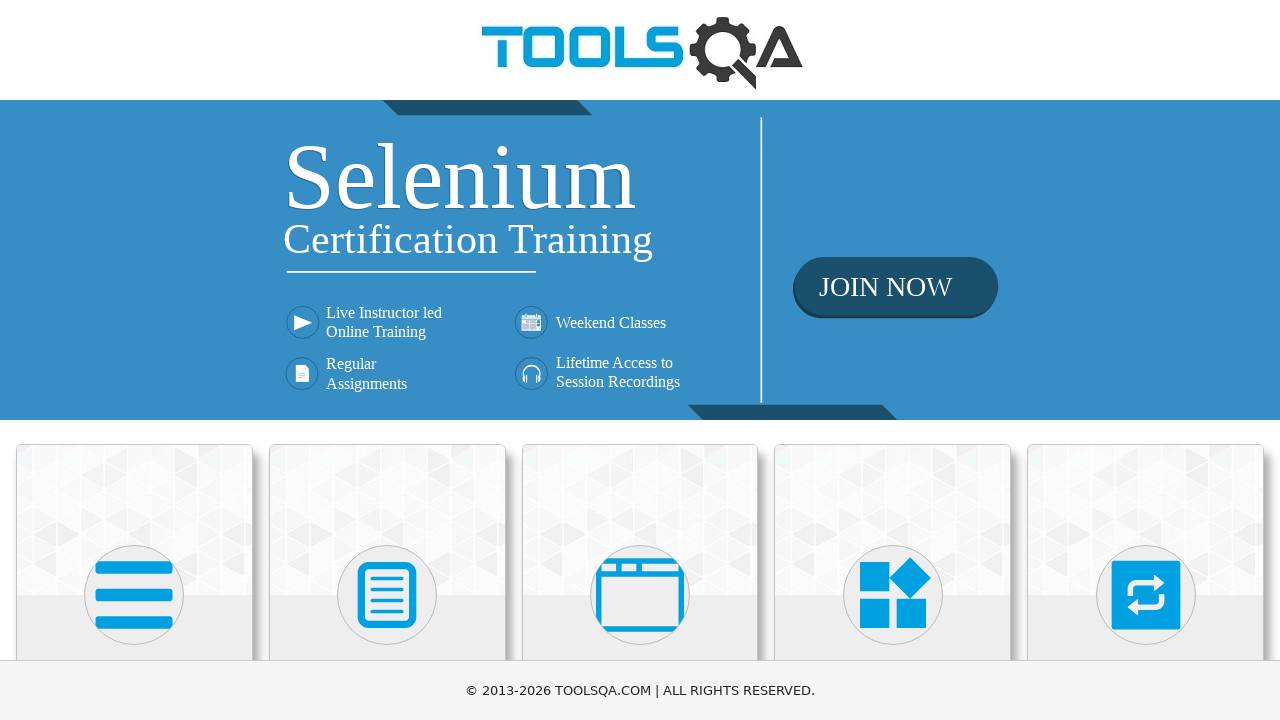